Tests car search functionality by selecting various filter options including year range, engine power, transmission type, and other car specifications

Starting URL: https://www.ss.lv/

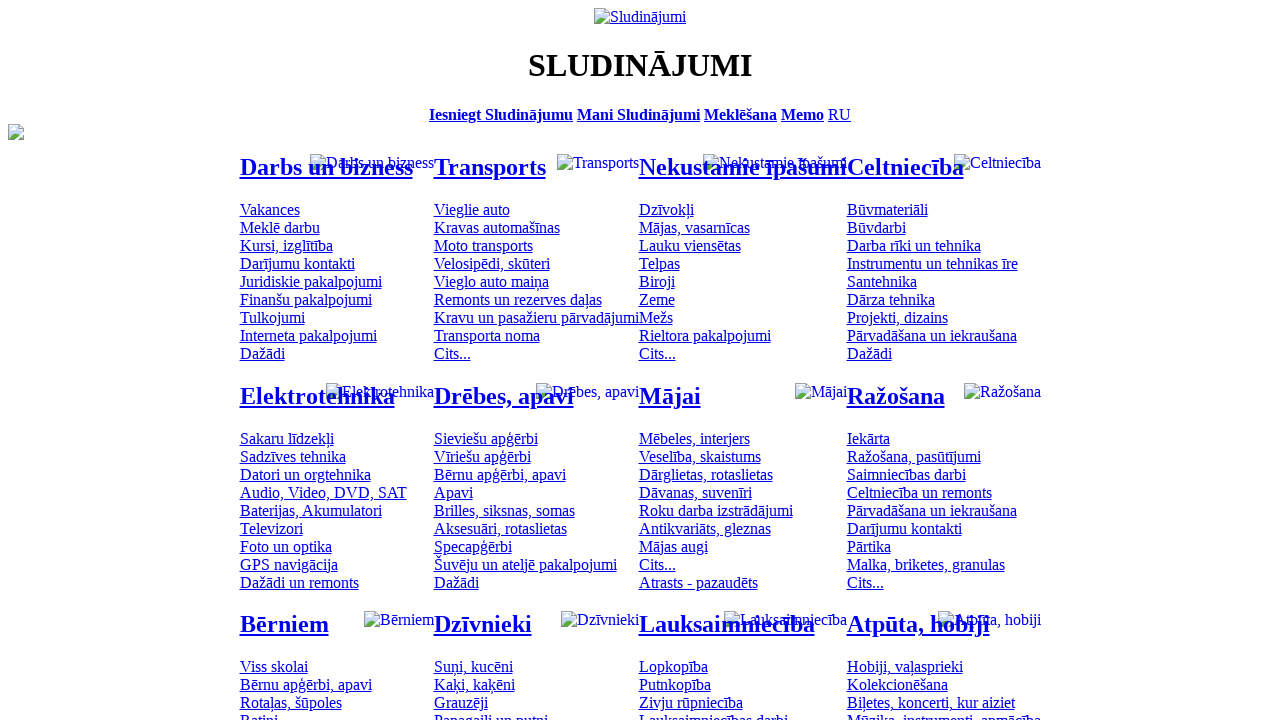

Clicked on cars category at (472, 209) on #mtd_97
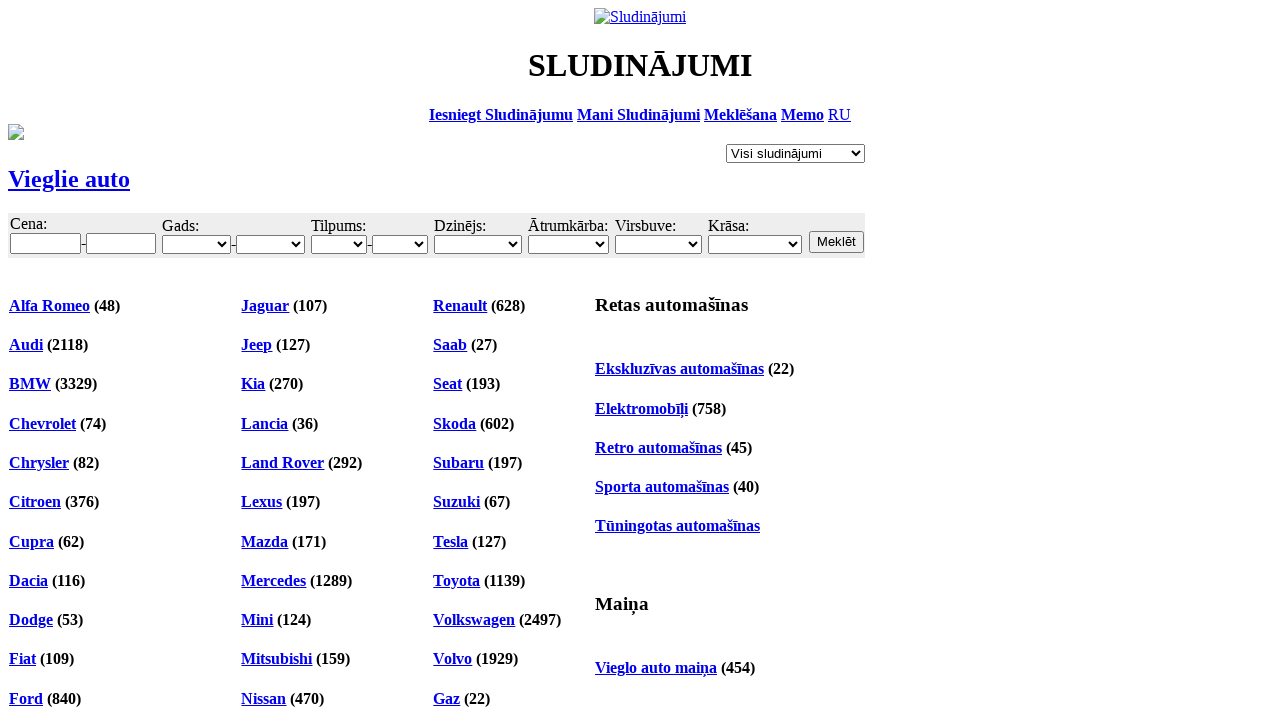

Selected minimum year filter: 2007 on #f_o_18_min
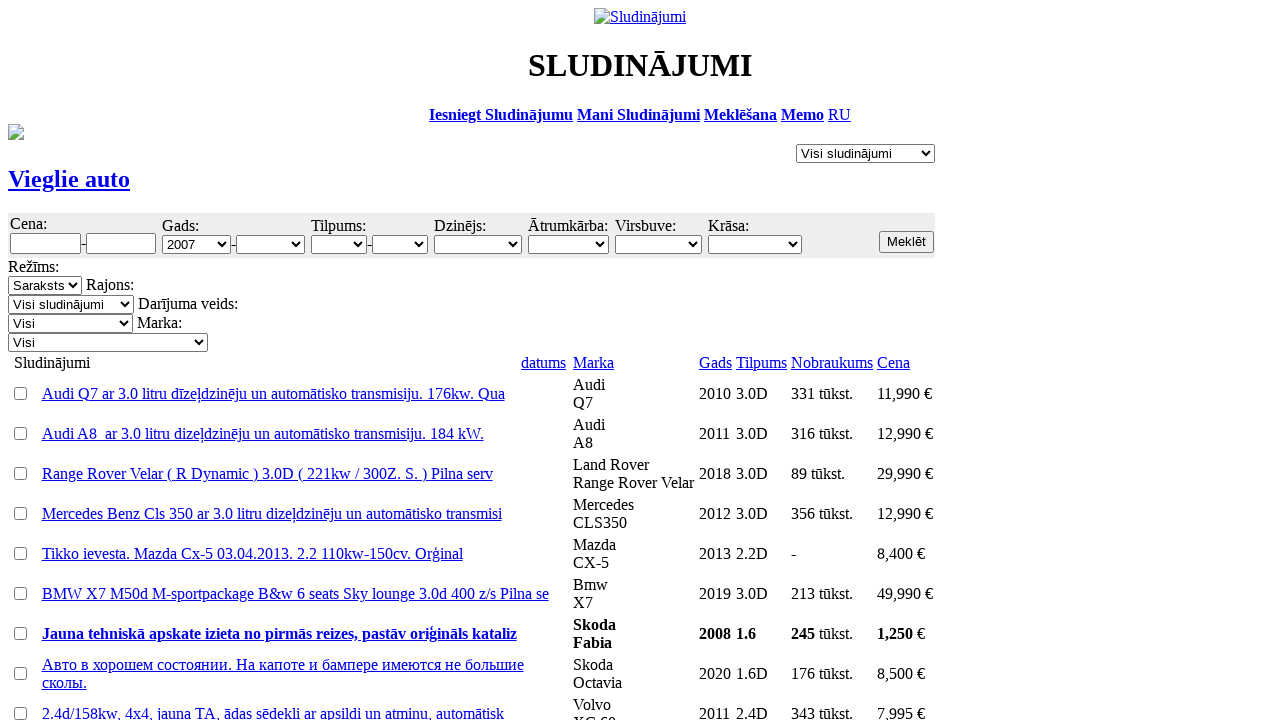

Selected maximum year filter: 2014 on #f_o_18_max
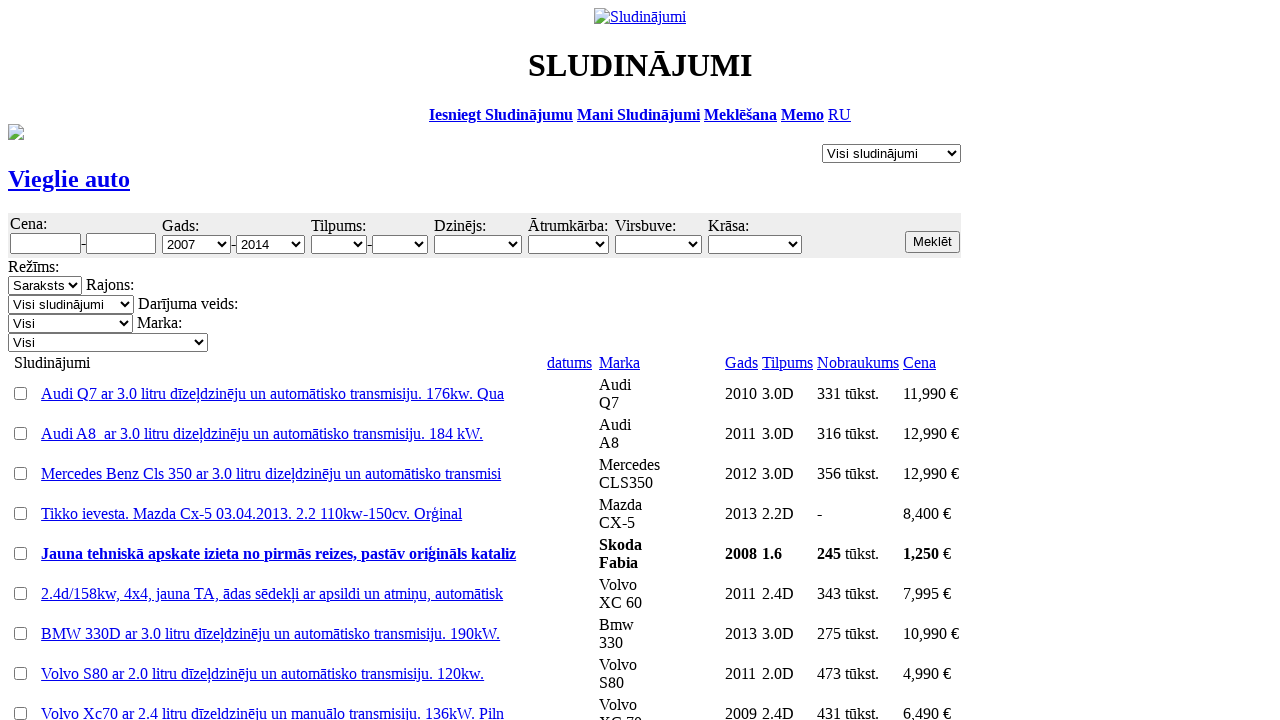

Selected minimum engine power filter: 1.1 on #f_o_15_min
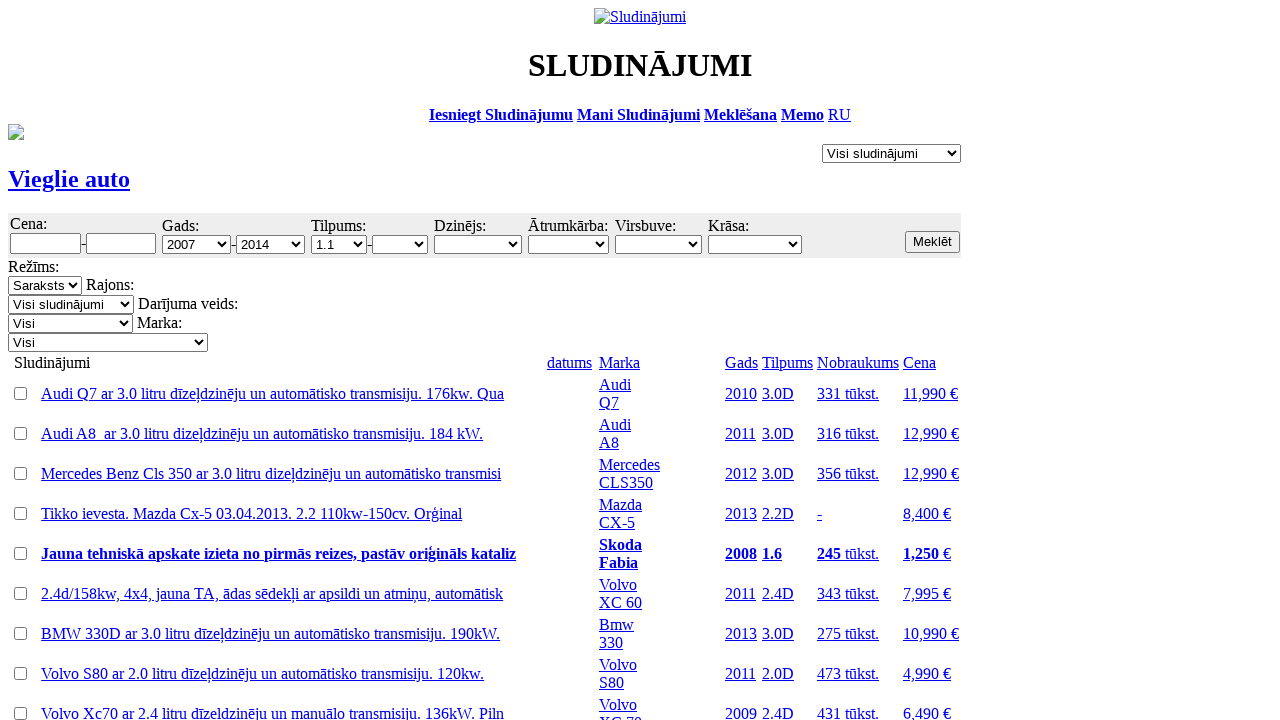

Selected maximum engine power filter: 3.0 on #f_o_15_max
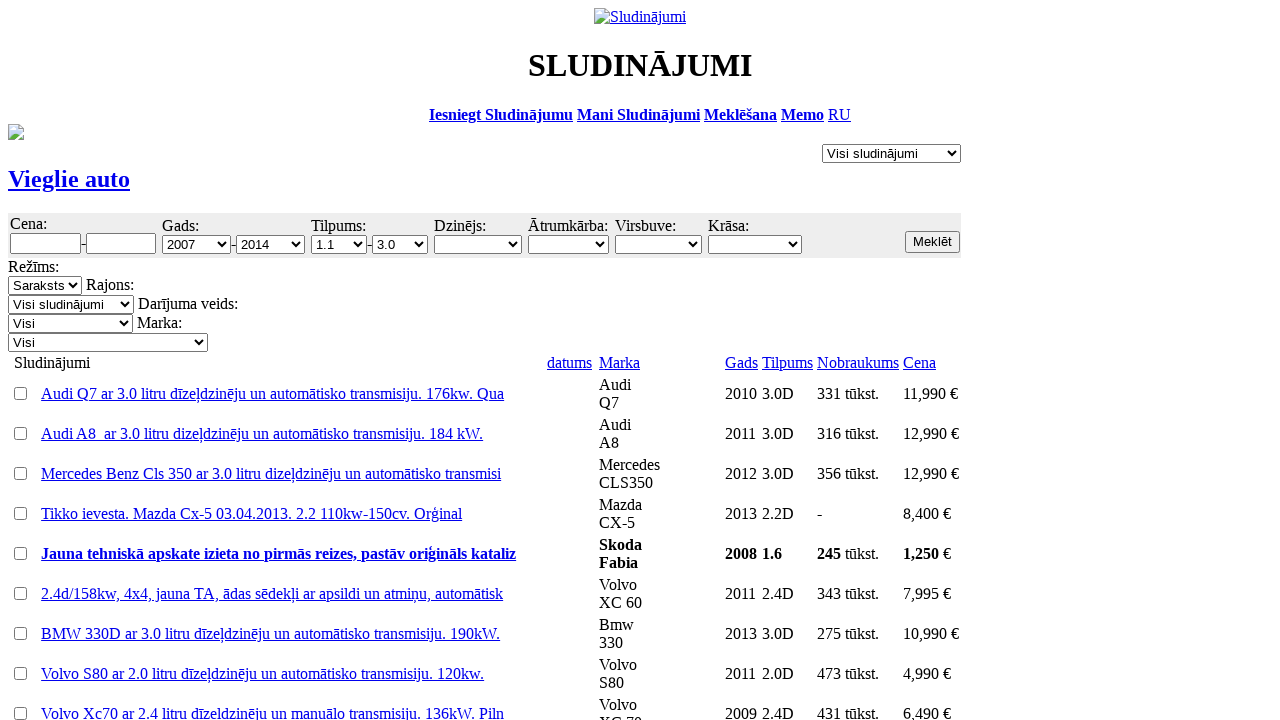

Selected car type filter on #f_o_34
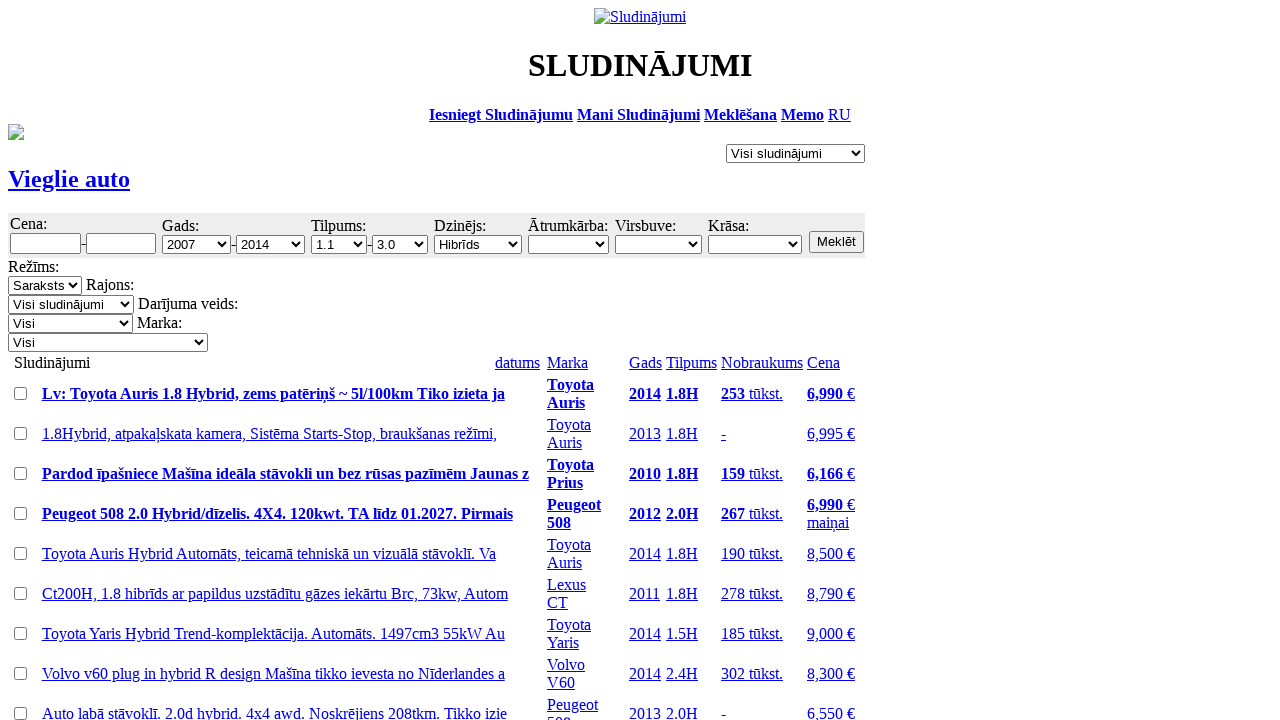

Selected gearshift type filter: Automāts (Automatic) on #f_o_35
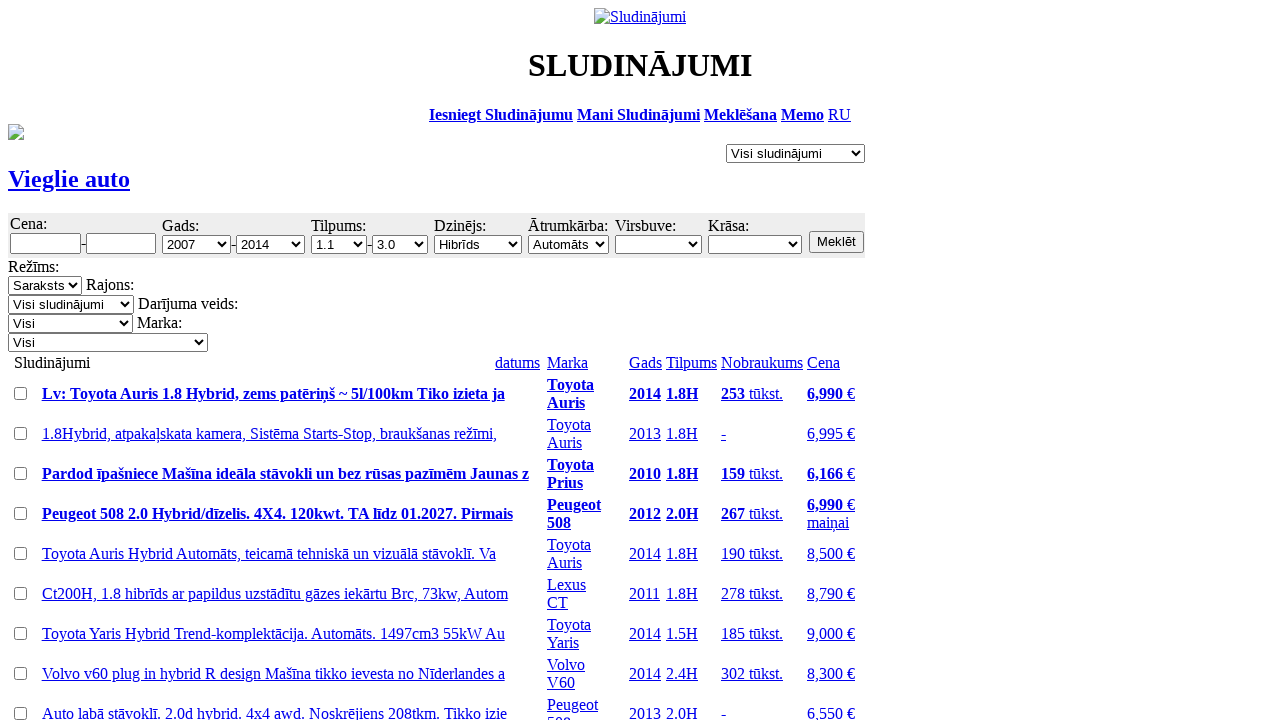

Selected model type filter: Apvidus (SUV) on #f_o_32
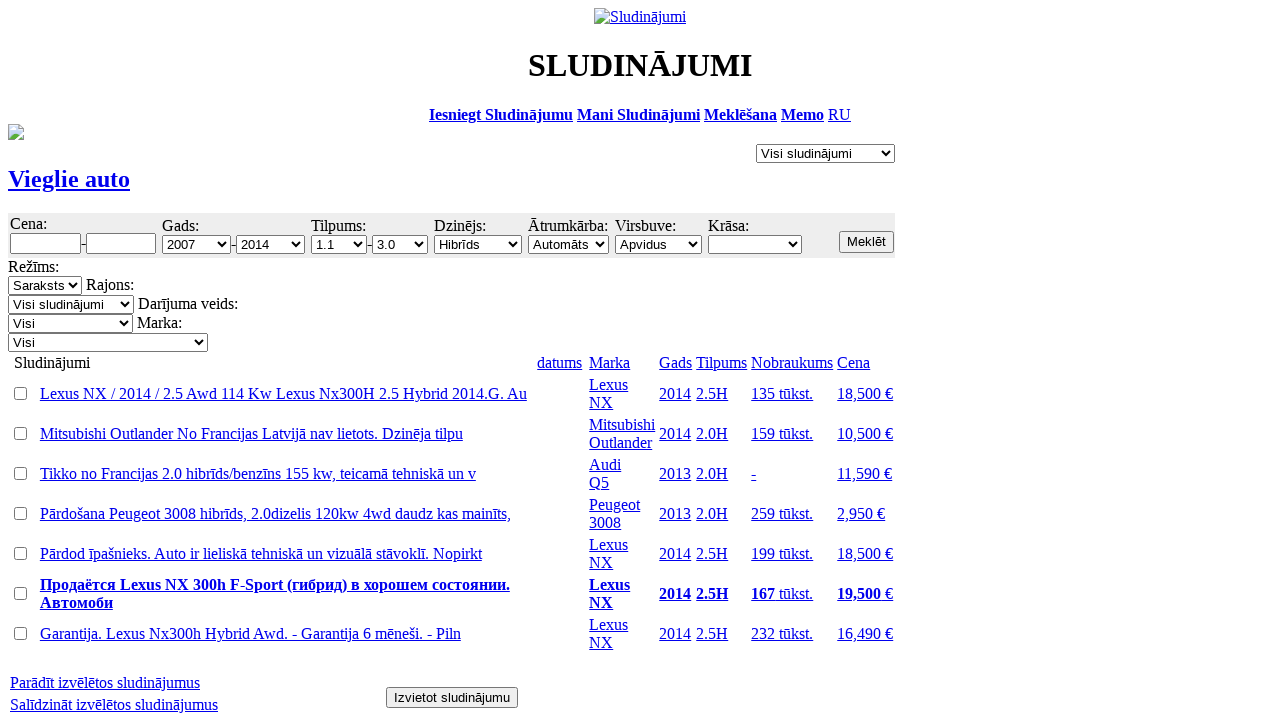

Selected car color filter: Balta (White) on #f_o_17
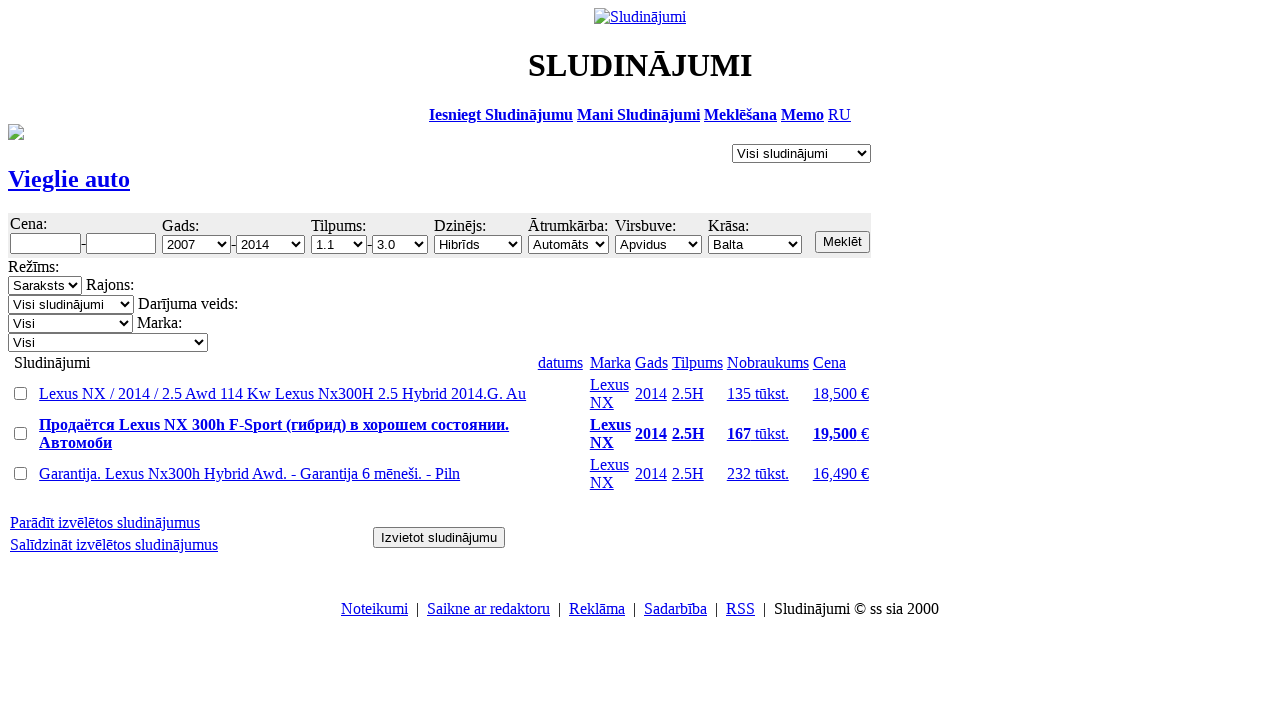

Clicked search button to perform car search with applied filters at (842, 242) on input.b.s12
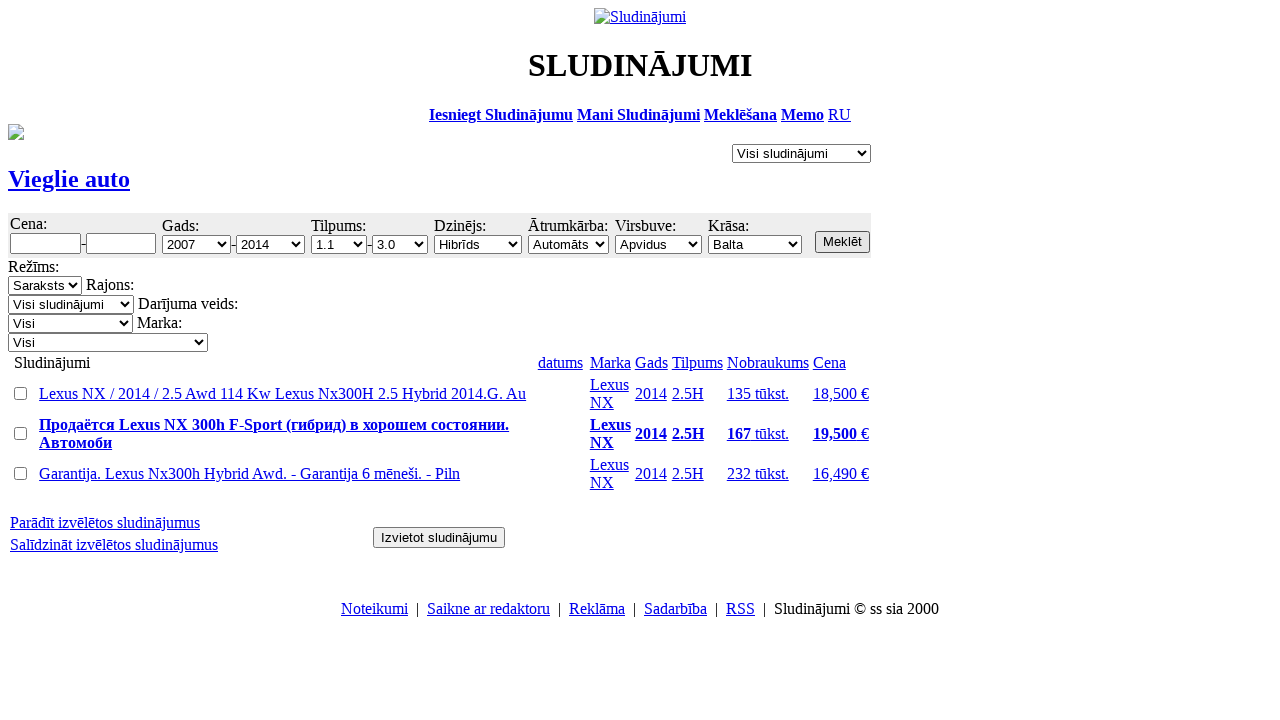

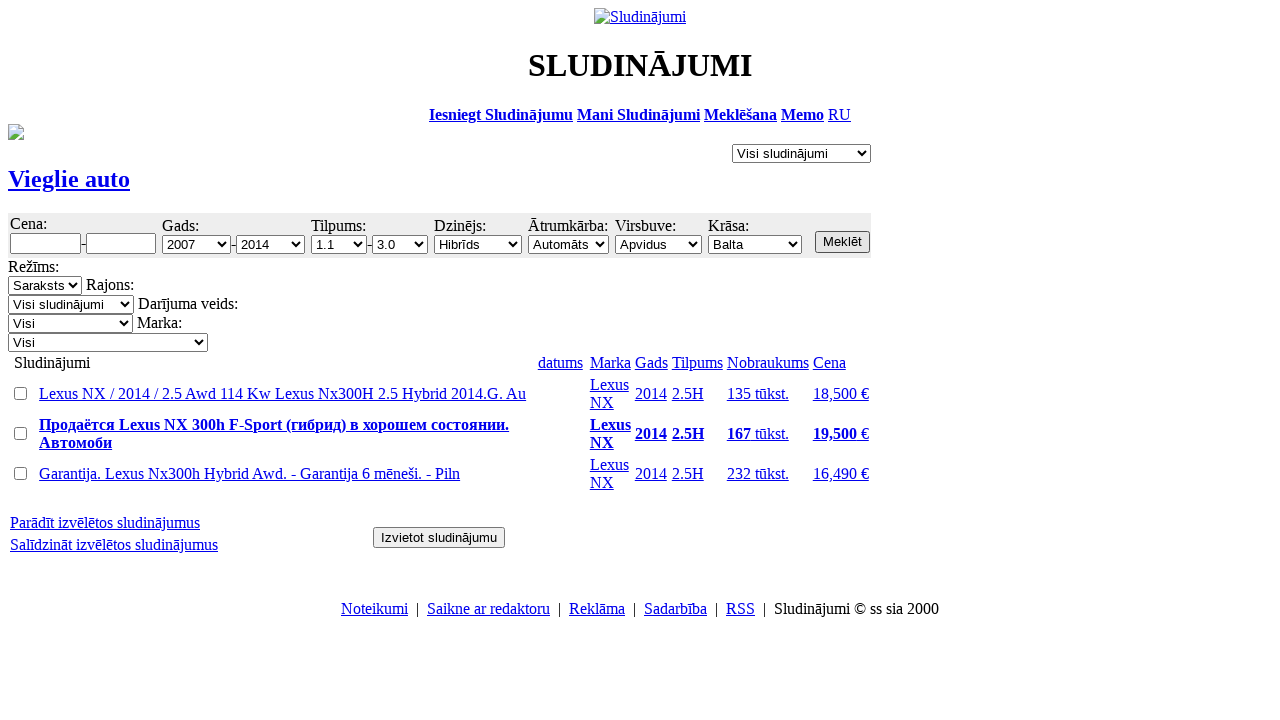